Tests drag and drop functionality by navigating to the drag and drop demo page and performing drag and drop operations between two columns, then reversing the operation.

Starting URL: http://the-internet.herokuapp.com/

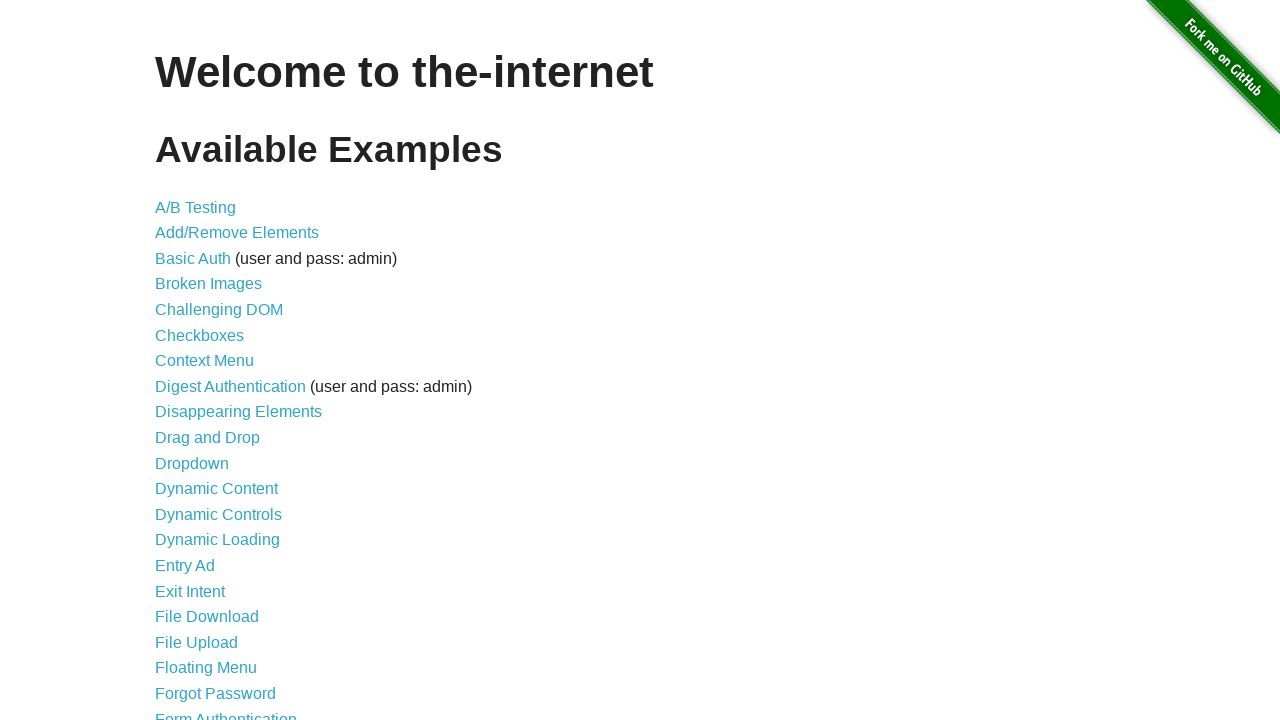

Clicked on 'Drag and Drop' link to navigate to the demo page at (208, 438) on text=Drag and Drop
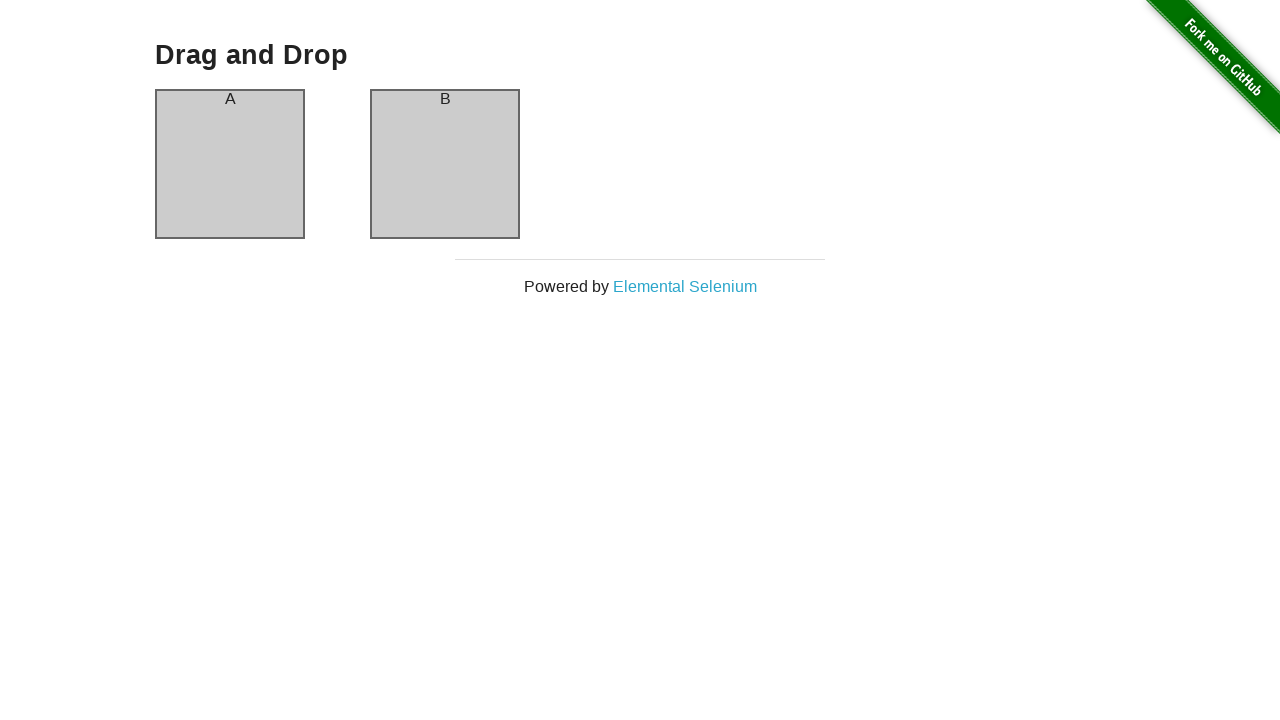

Waited for column A element to be visible
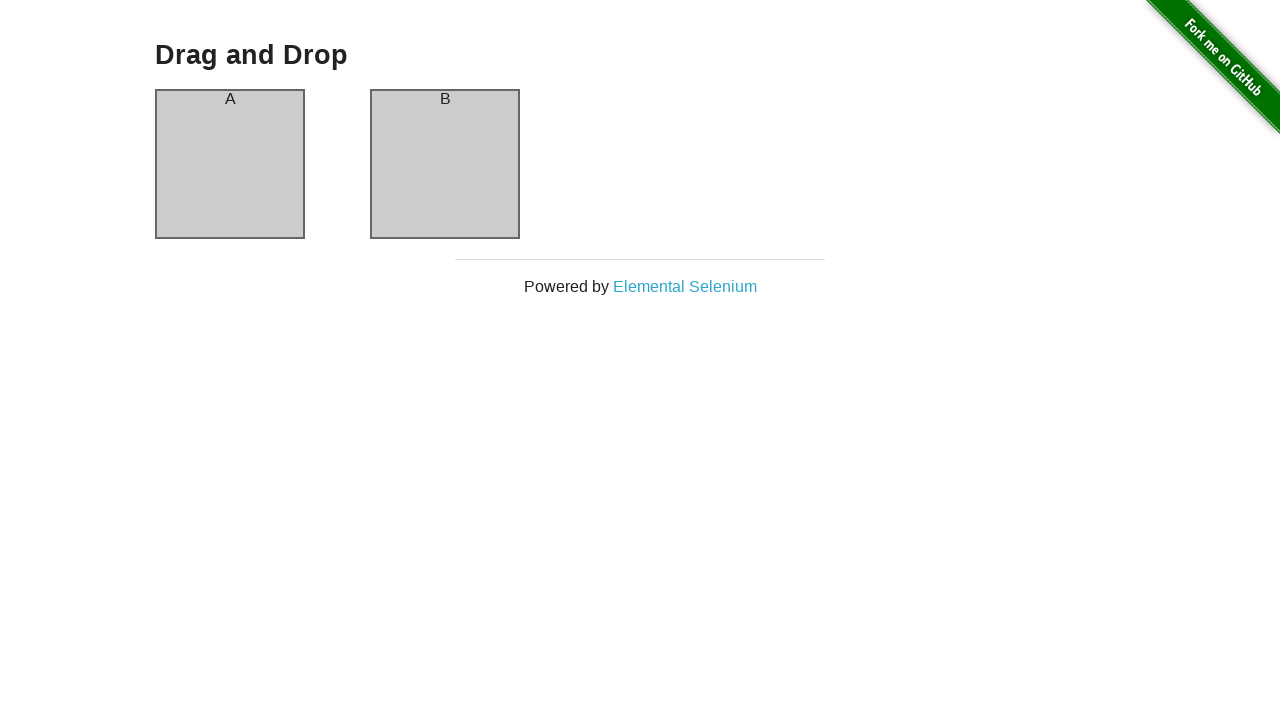

Waited for column B element to be visible
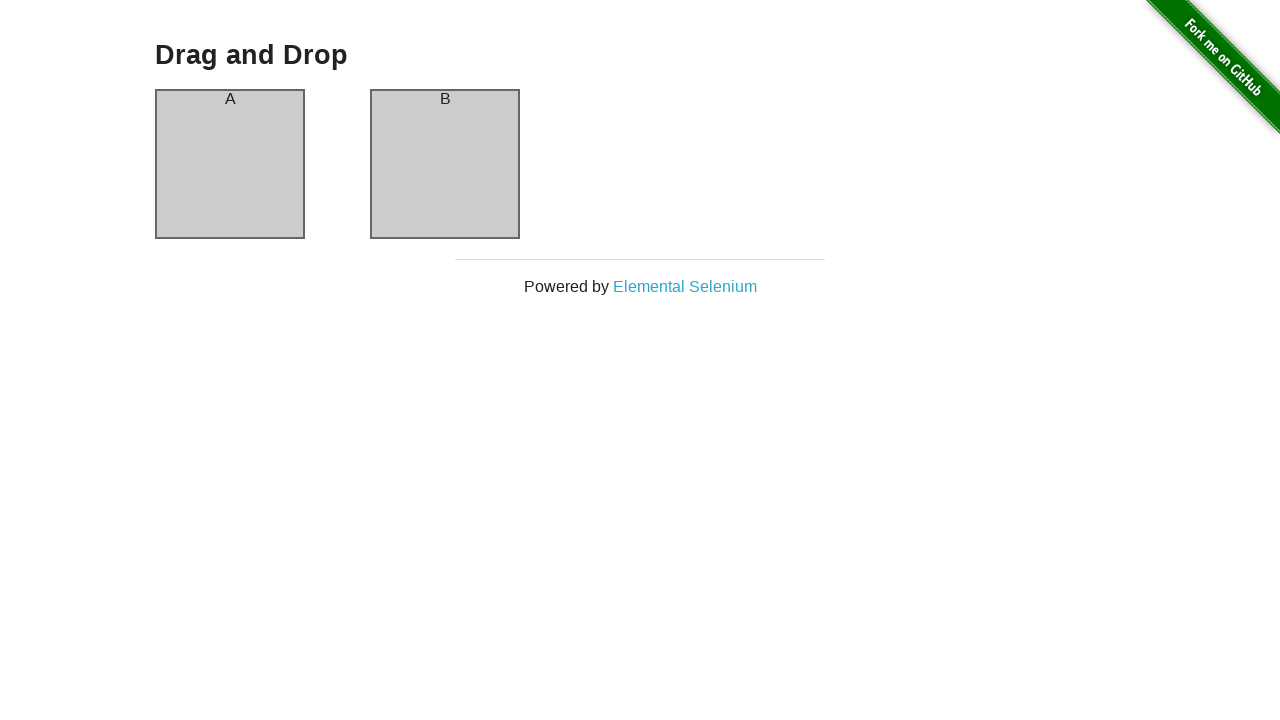

Located column A element for drag and drop
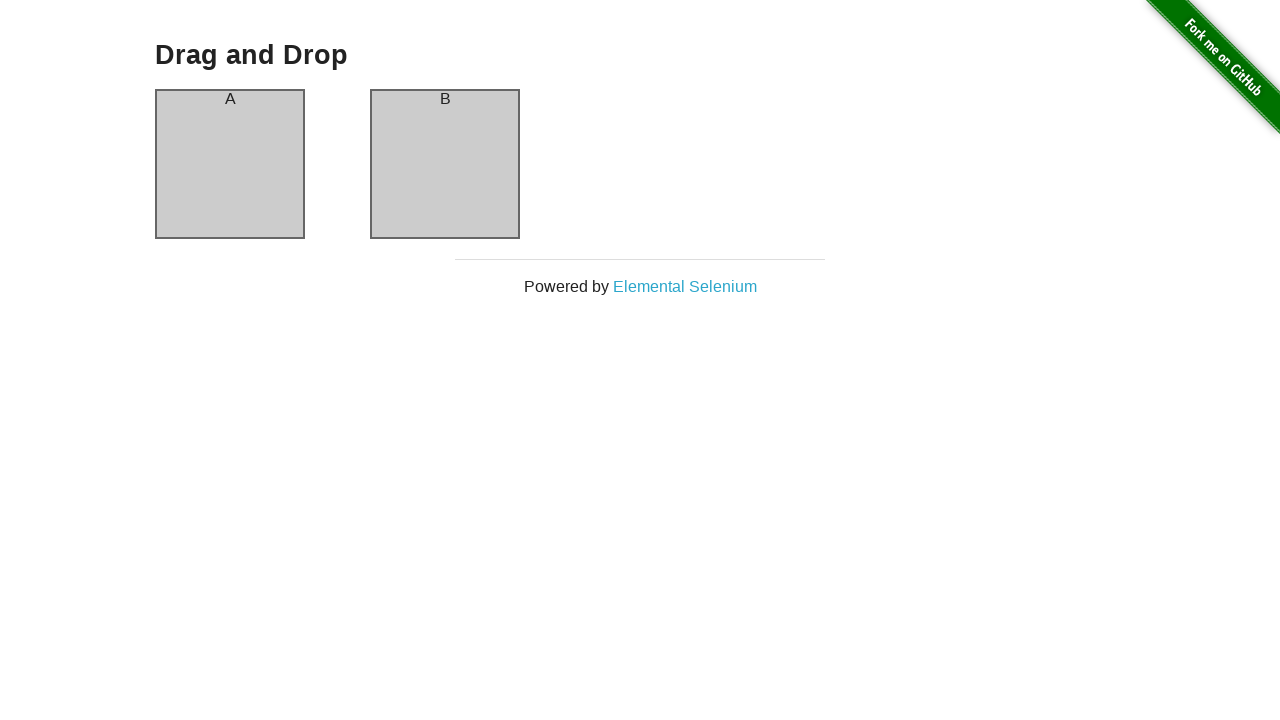

Located column B element as drop target
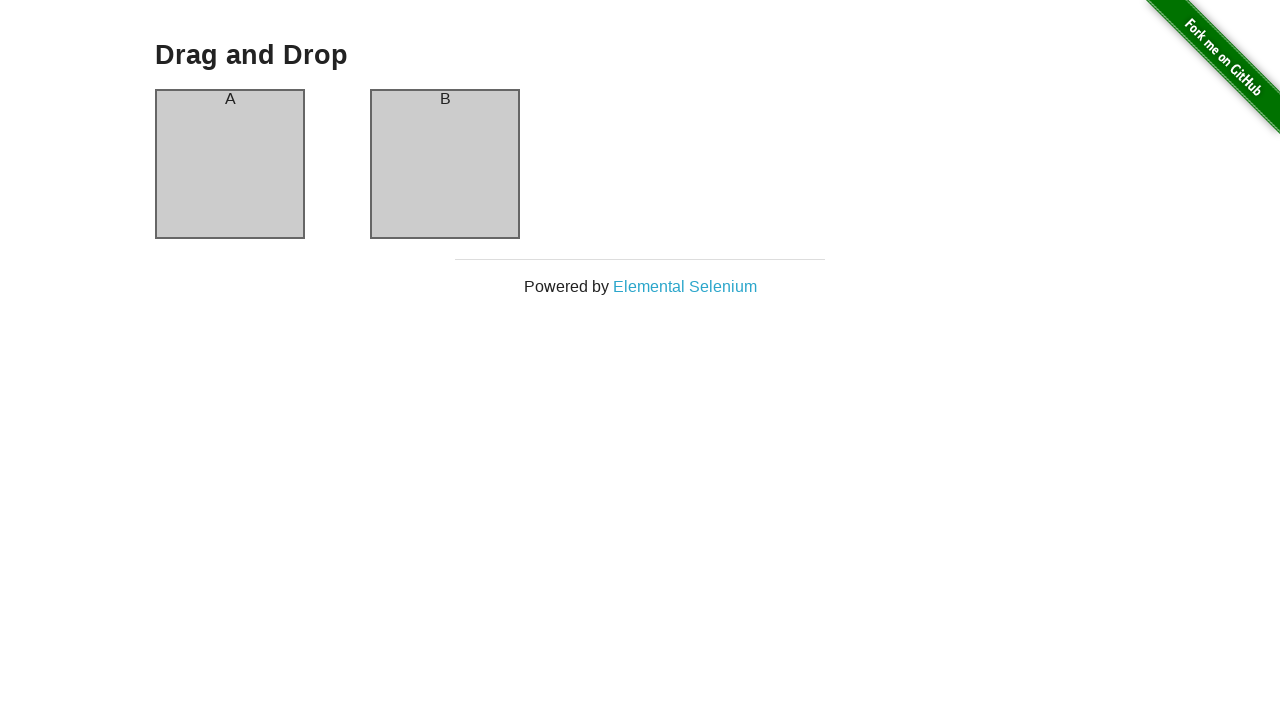

Dragged column A to column B at (445, 164)
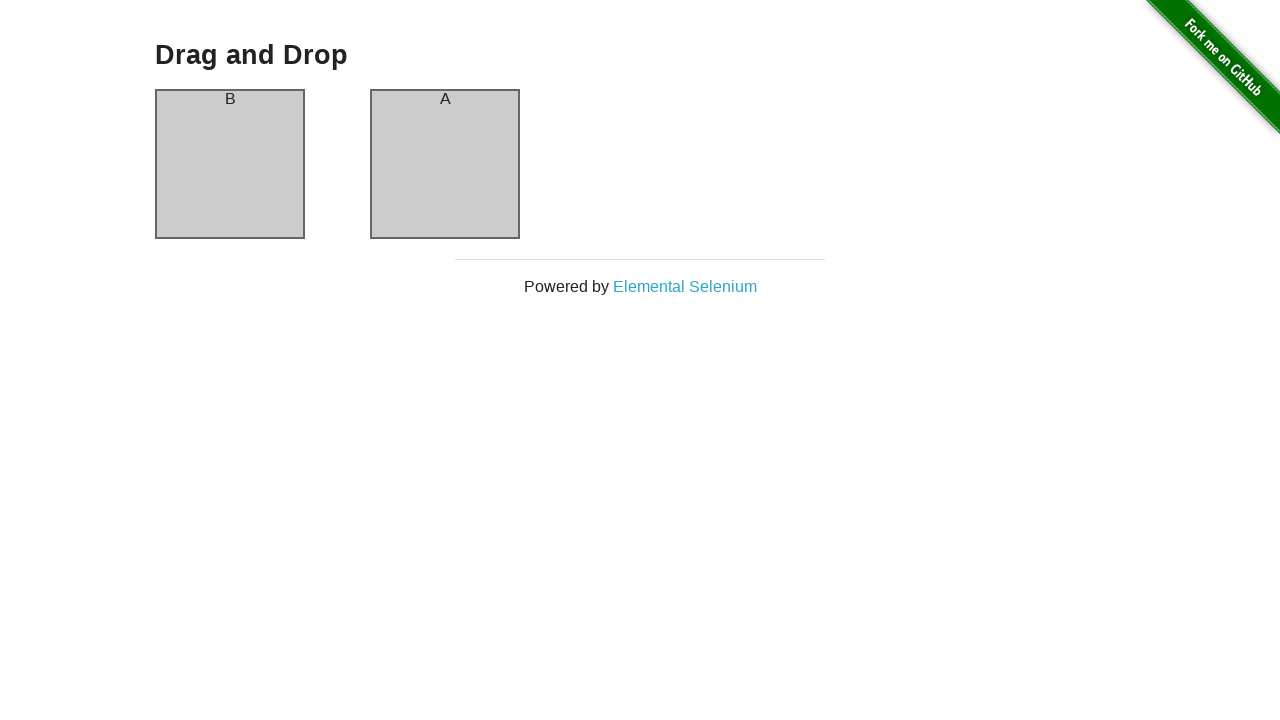

Located column B element for reverse drag and drop
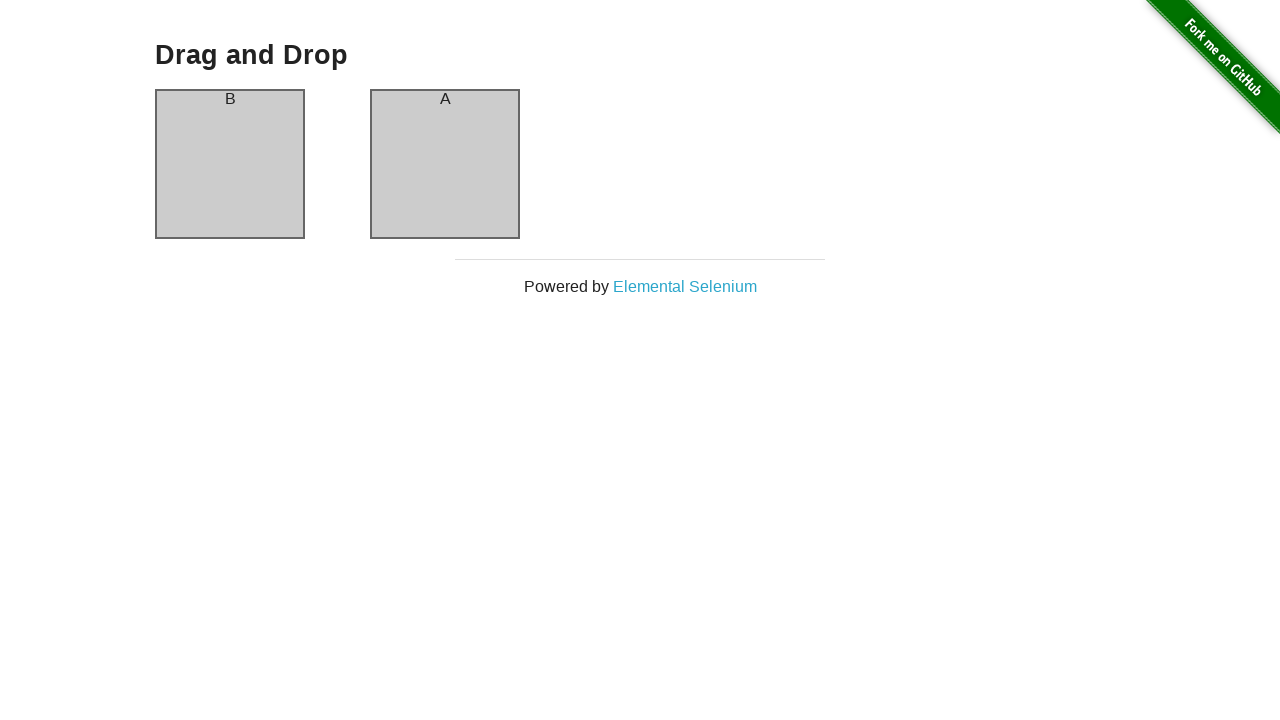

Located column A element as drop target for reverse operation
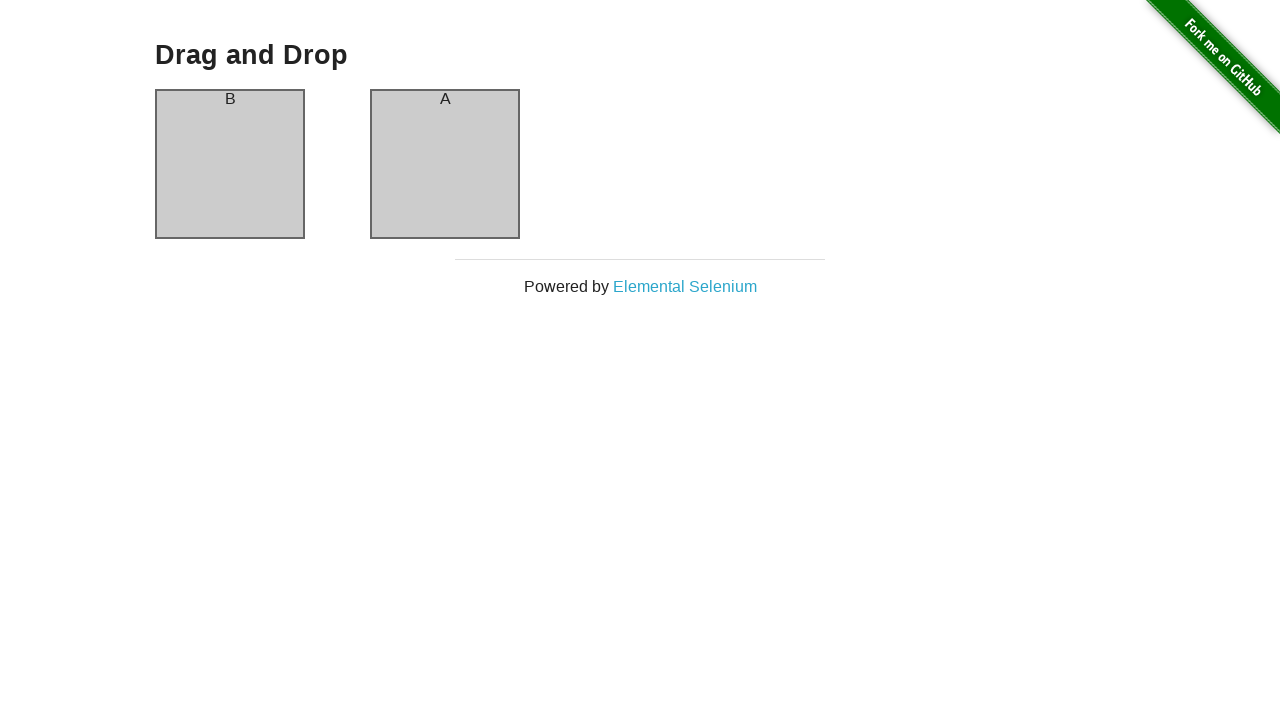

Dragged column B back to column A, reversing the operation at (230, 164)
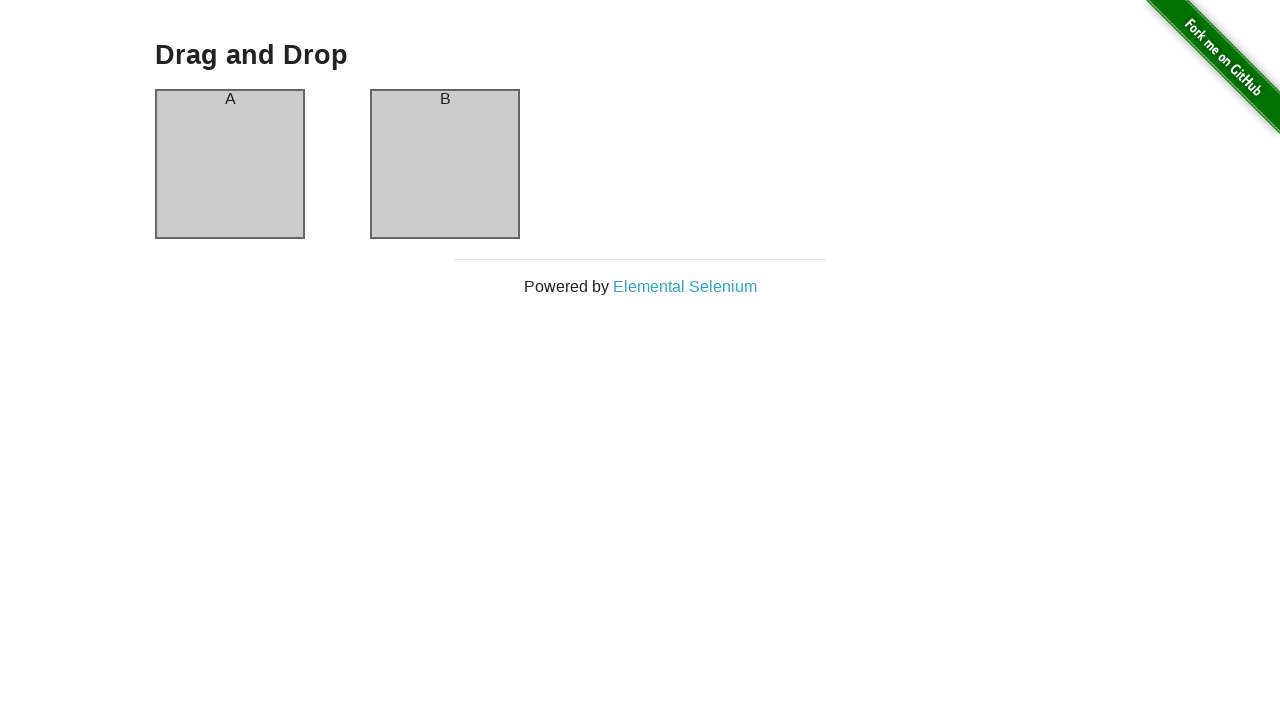

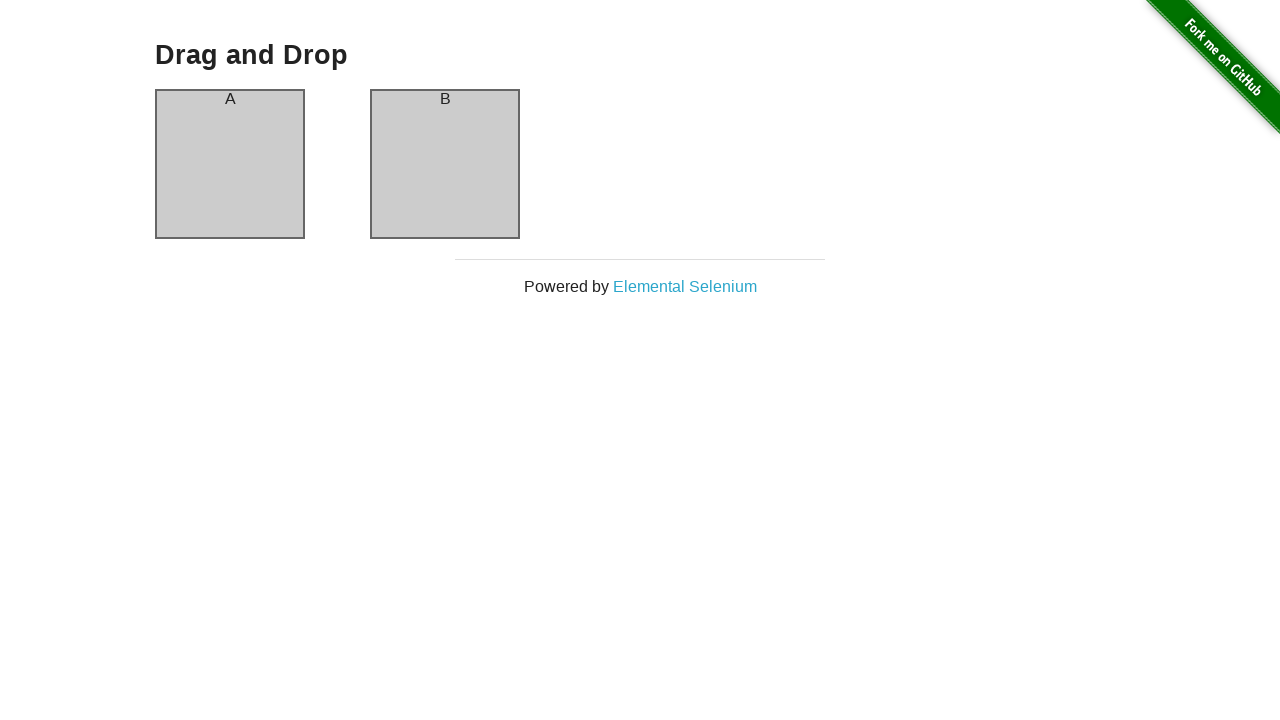